Tests checkbox functionality by clicking checkboxes to ensure the first checkbox is checked and the second checkbox is unchecked

Starting URL: https://the-internet.herokuapp.com/checkboxes

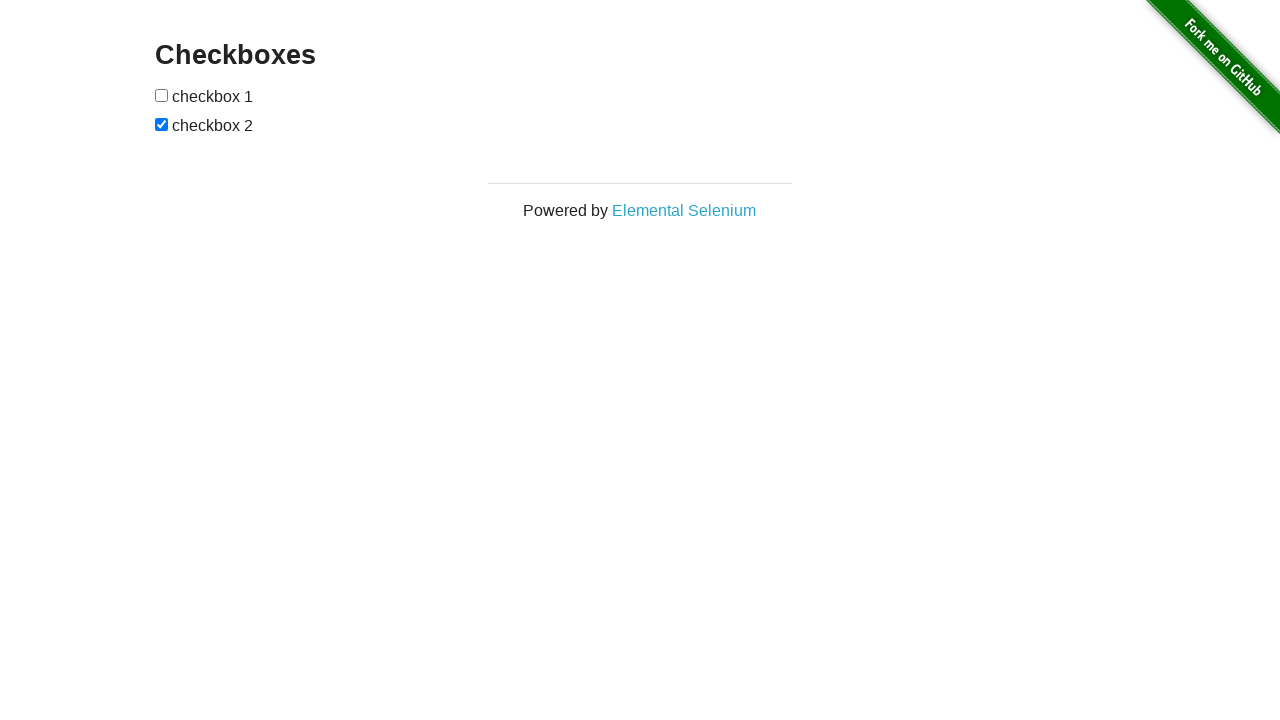

Clicked the first checkbox to check it at (162, 95) on xpath=//*[@id="checkboxes"]/input[1]
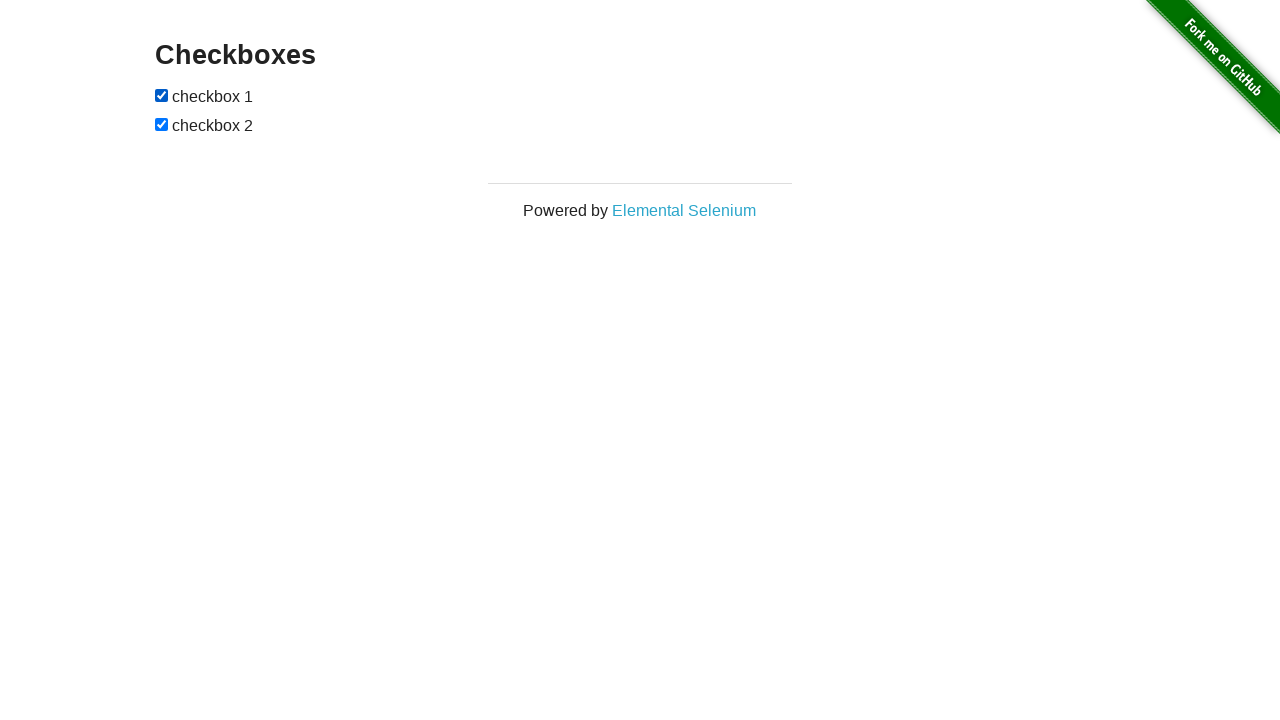

Verified that the second checkbox is checked
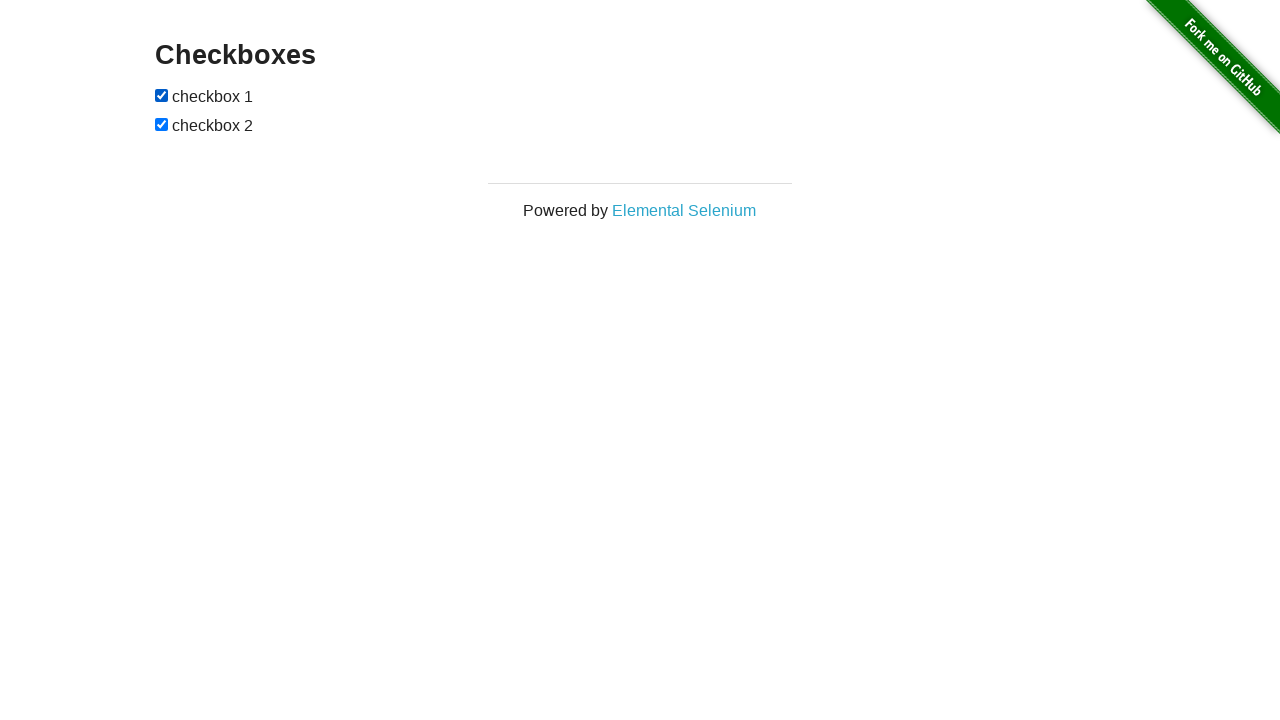

Clicked the second checkbox to uncheck it at (162, 124) on xpath=//*[@id="checkboxes"]/input[2]
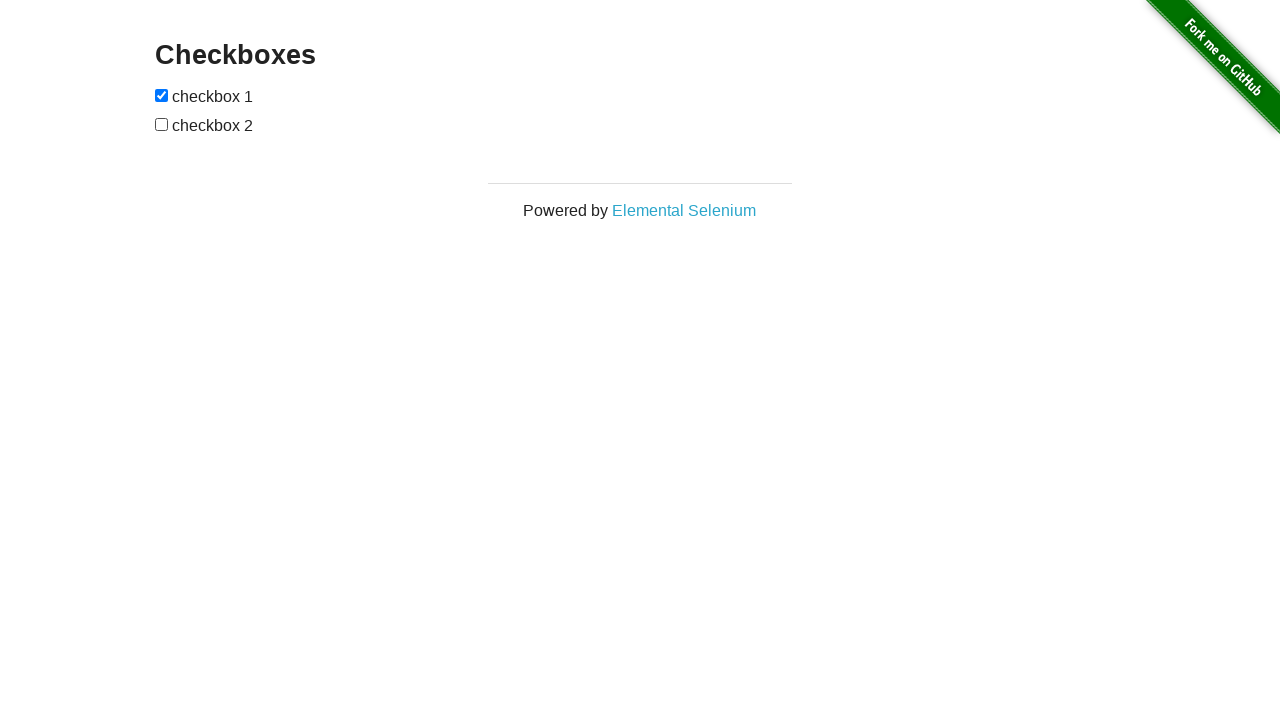

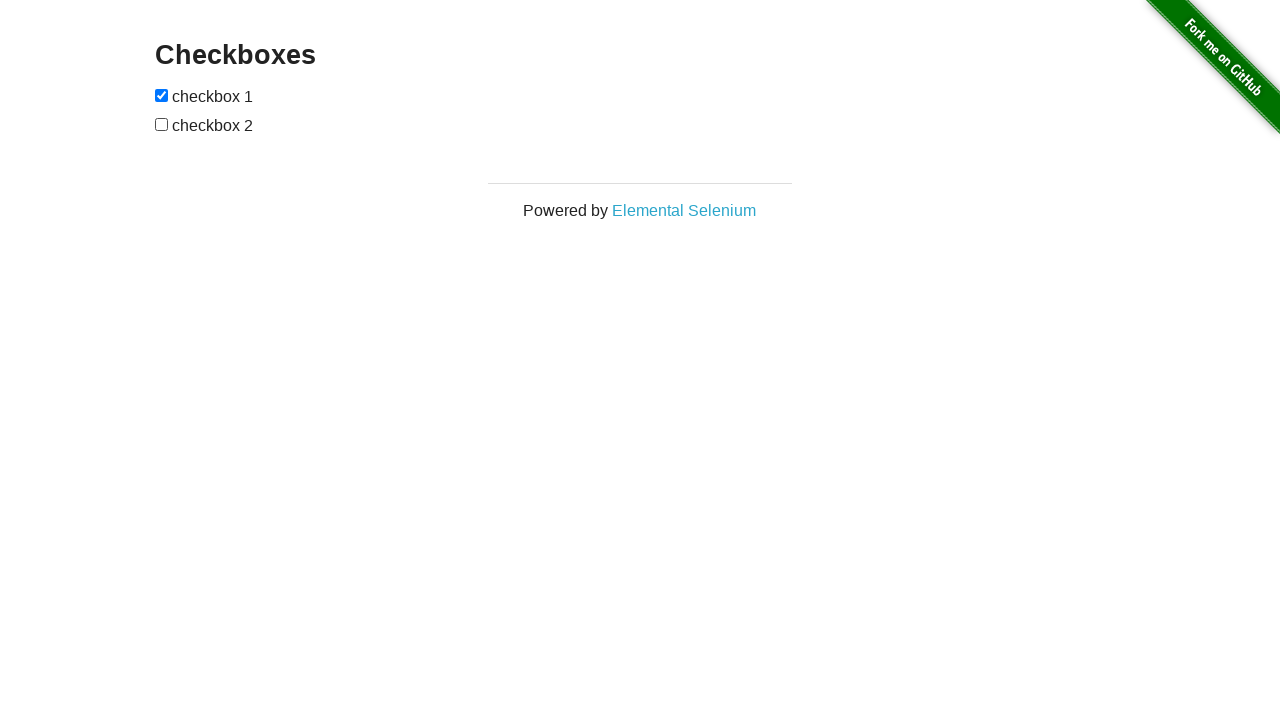